Fills out a registration form by entering email, first name, and last name on a demo automation testing site

Starting URL: https://demo.automationtesting.in/Index.html

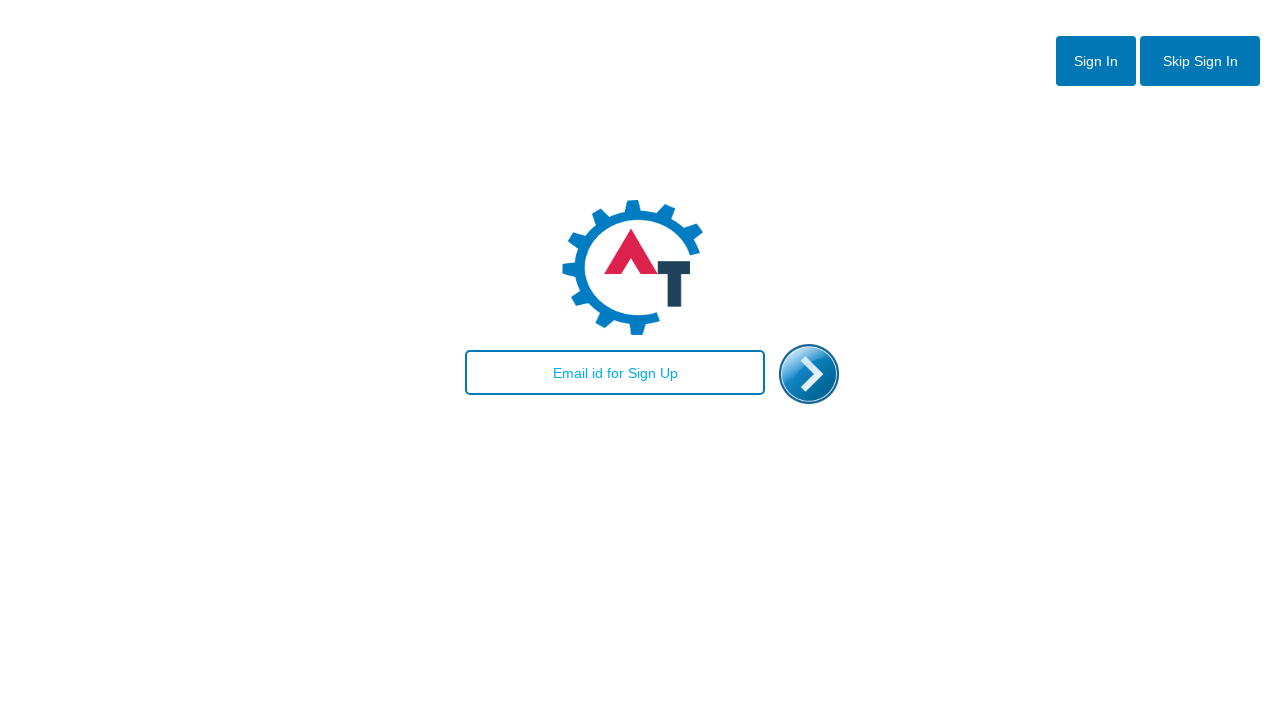

Filled email field with 'test@gmail.com' on #email
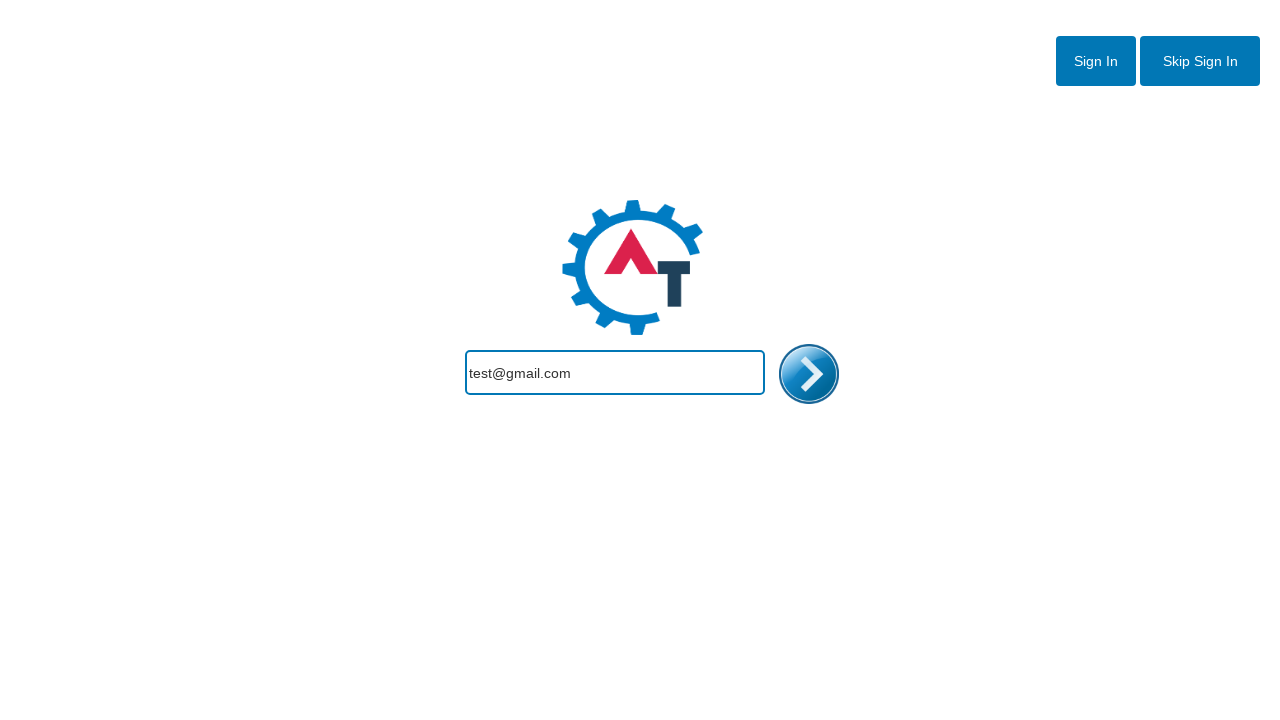

Clicked enter button to proceed at (809, 374) on #enterimg
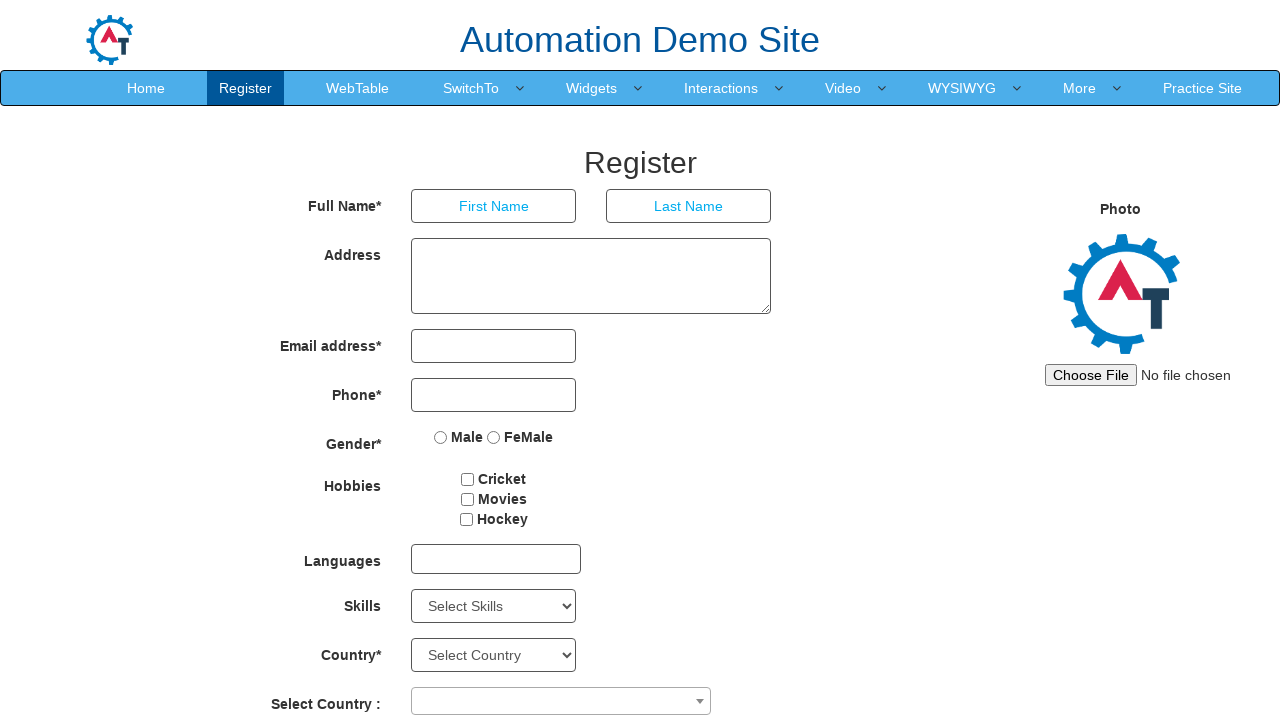

First Name input field loaded
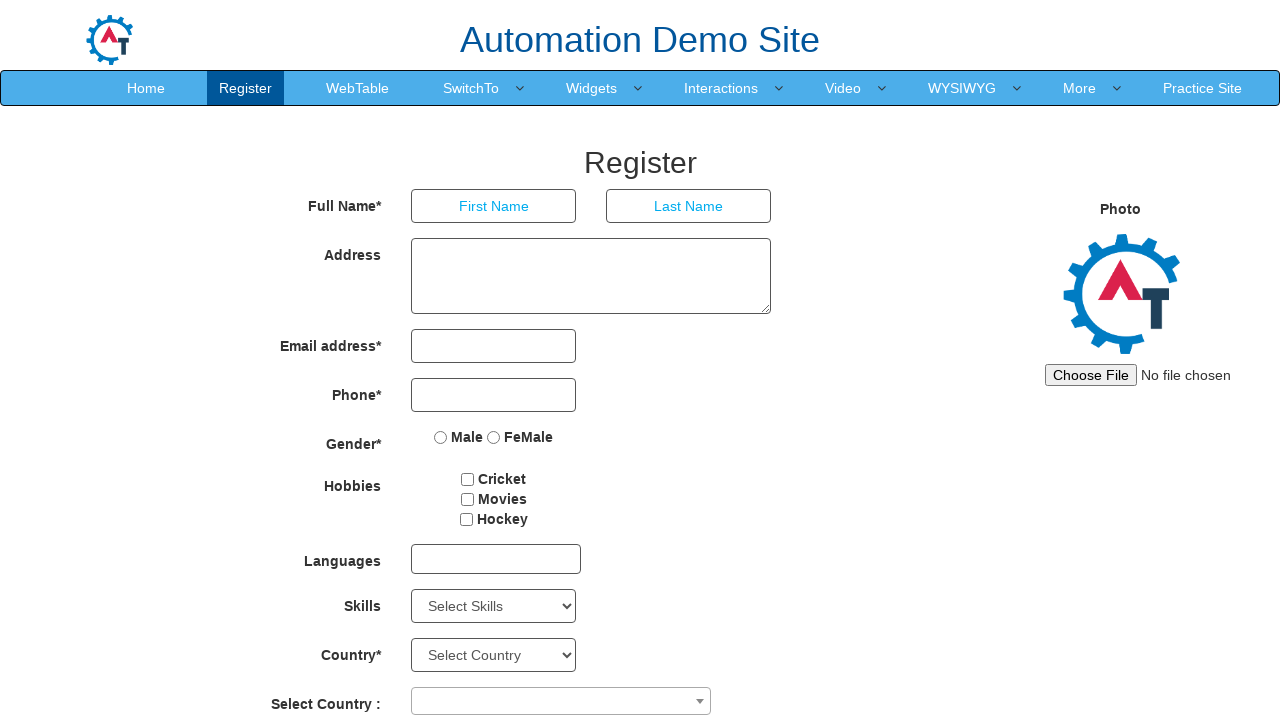

Filled First Name field with 'Saurab' on //input[@placeholder='First Name']
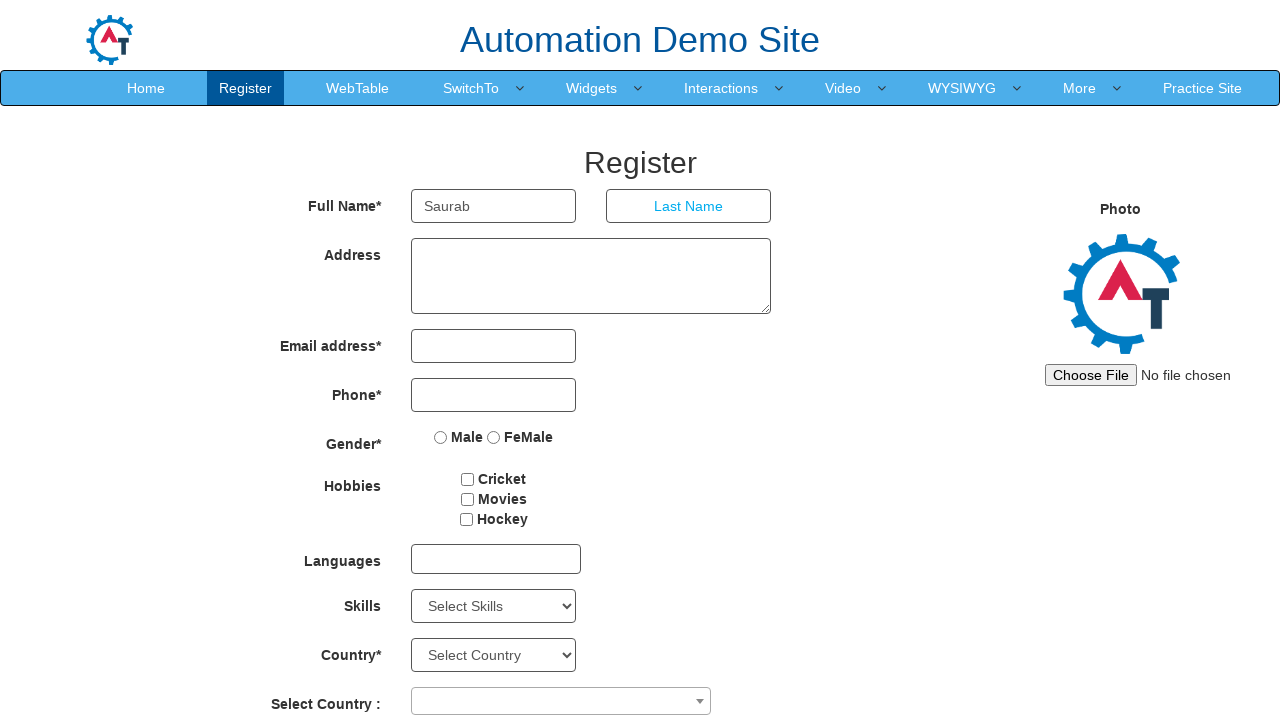

Filled Last Name field with 'Kumar' on //input[@placeholder='Last Name']
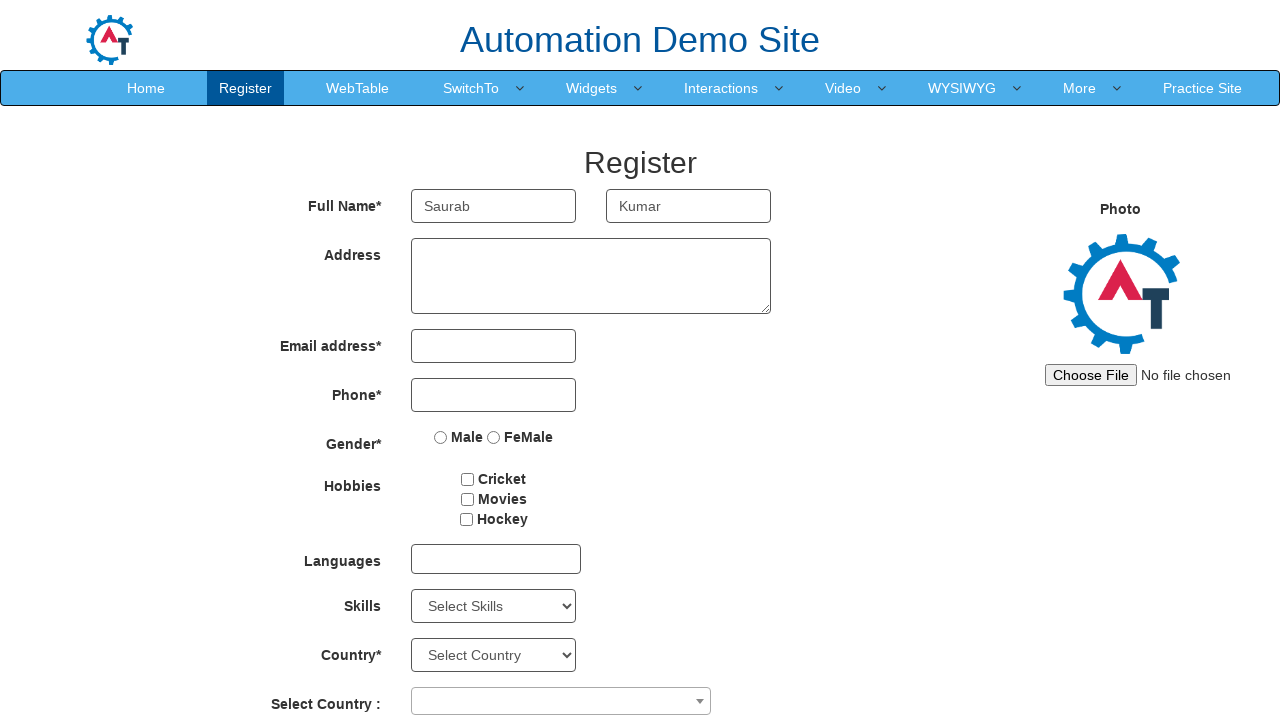

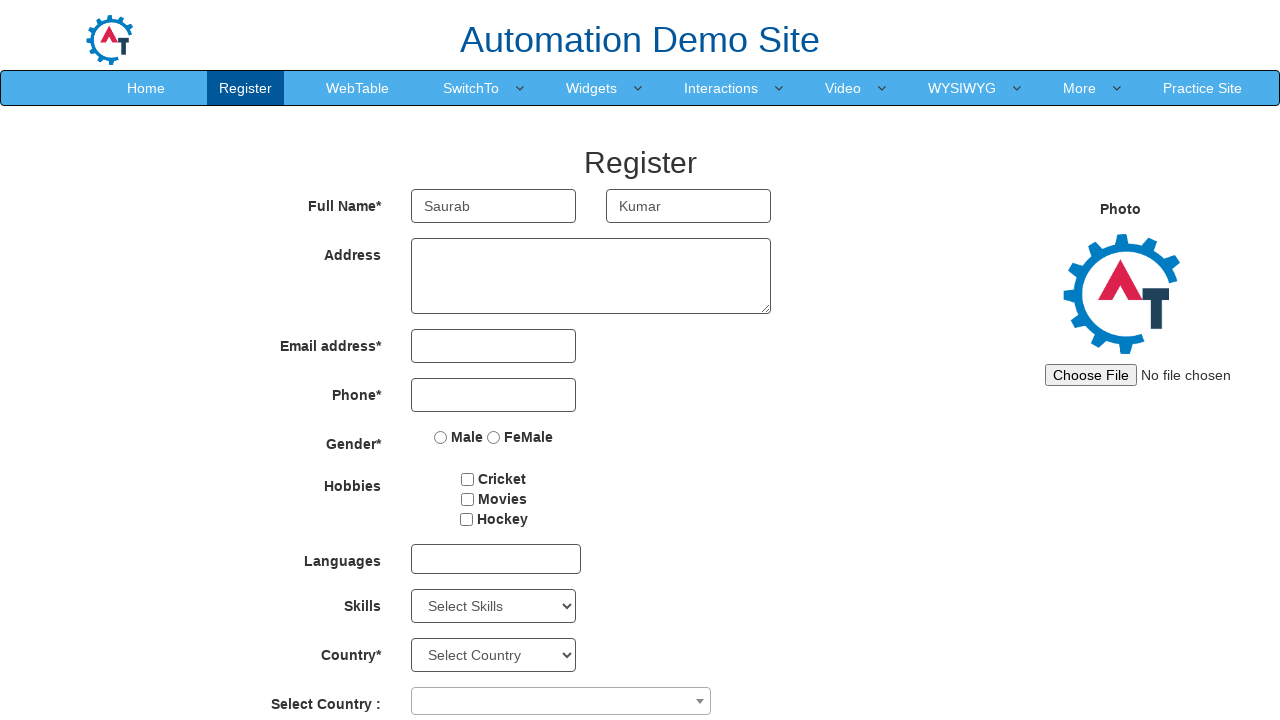